Tests the Add/Remove Elements functionality by navigating to the page and clicking the "Add Element" button to add a new element to the page.

Starting URL: https://the-internet.herokuapp.com/add_remove_elements/

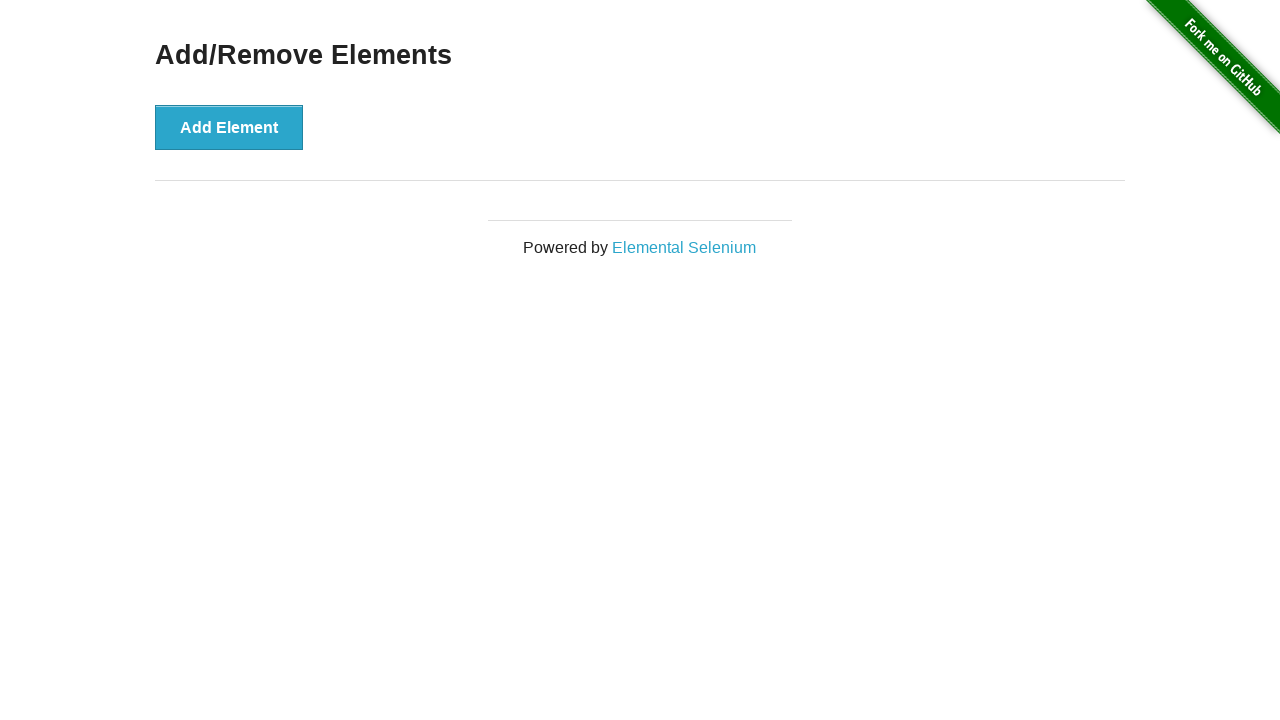

Clicked the 'Add Element' button at (229, 127) on xpath=//button[contains(text(),'Add Element')]
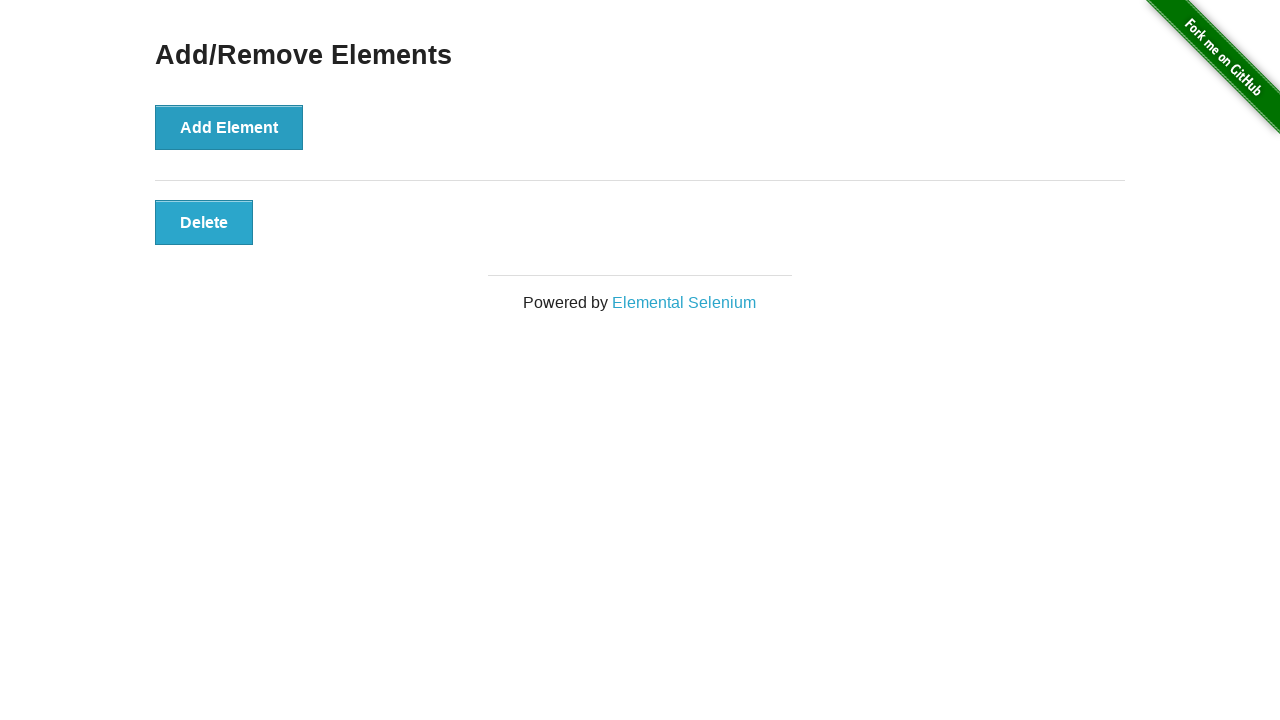

Delete button appeared, confirming new element was added
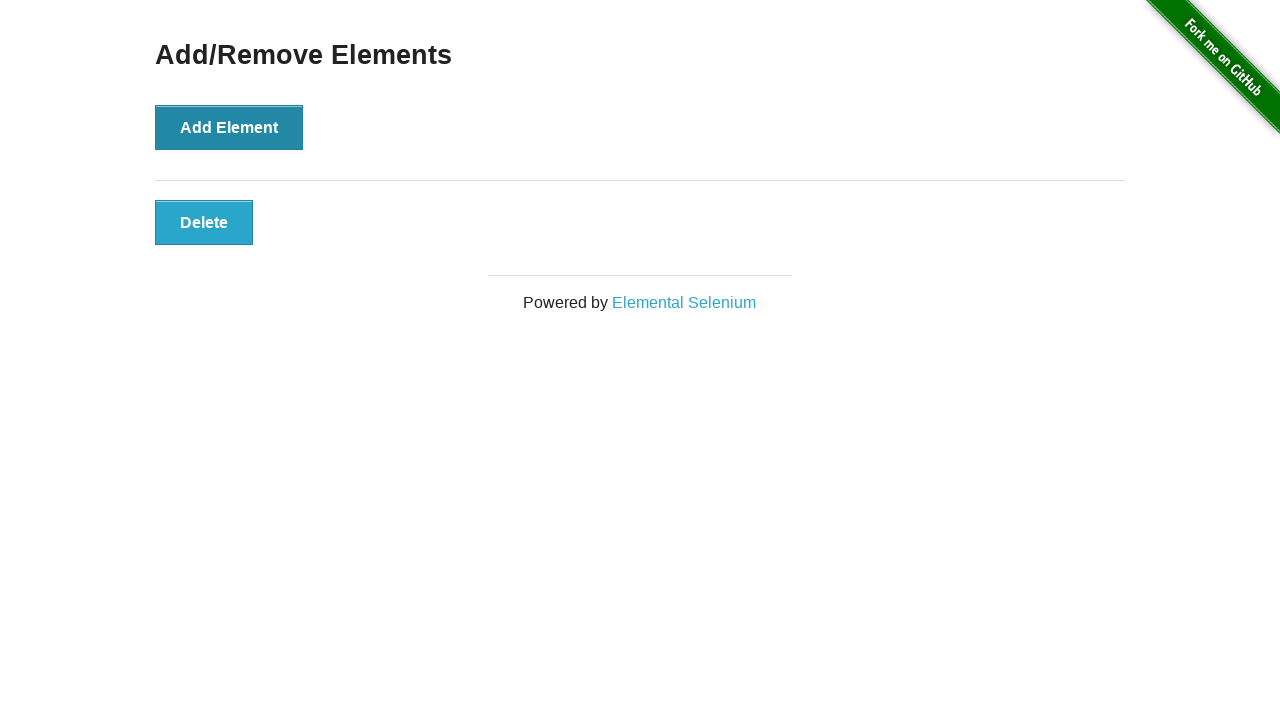

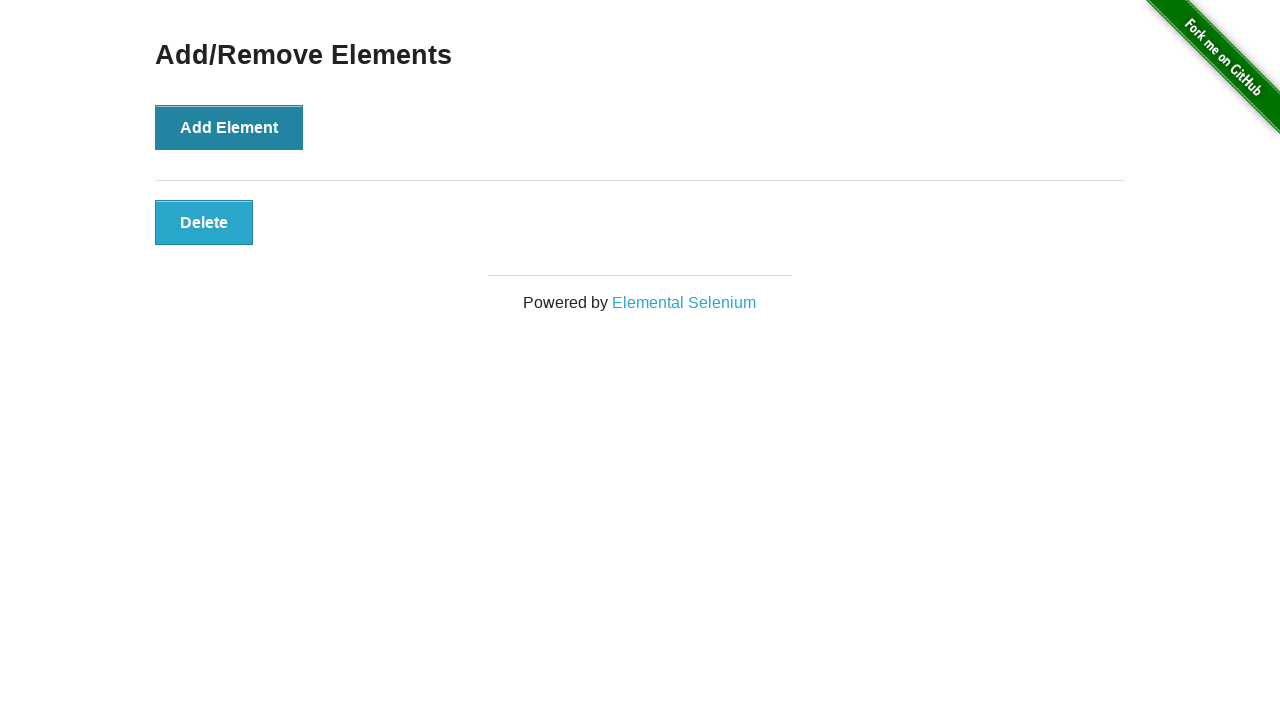